Navigates to a practice page with a web table and verifies the price of a specific course by iterating through table rows

Starting URL: https://rahulshettyacademy.com/AutomationPractice/

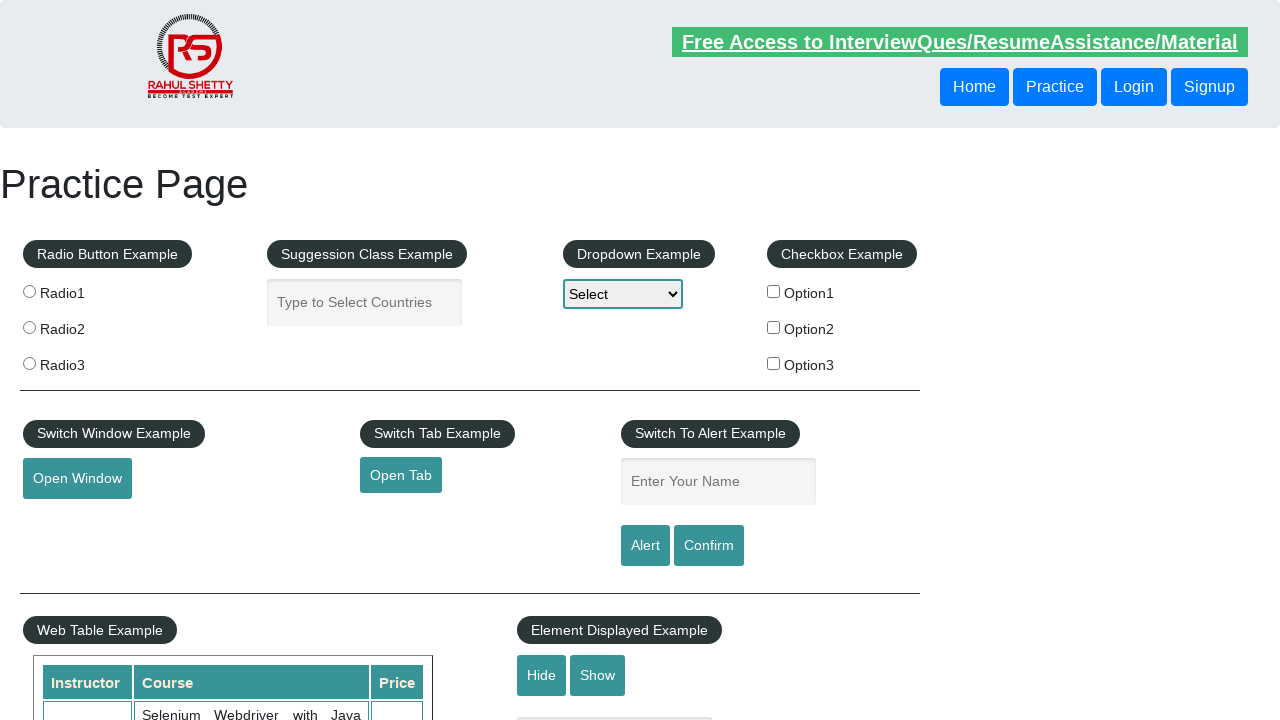

Waited for courses table to load
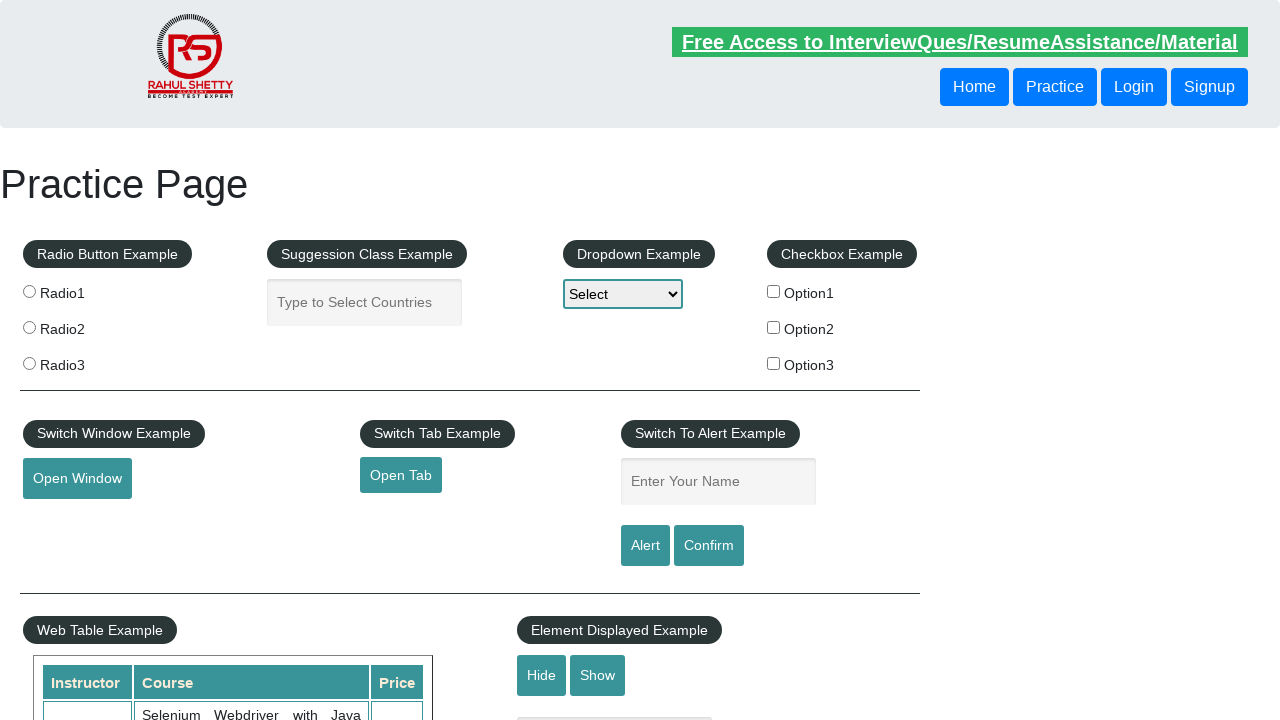

Retrieved table row count: 10 rows
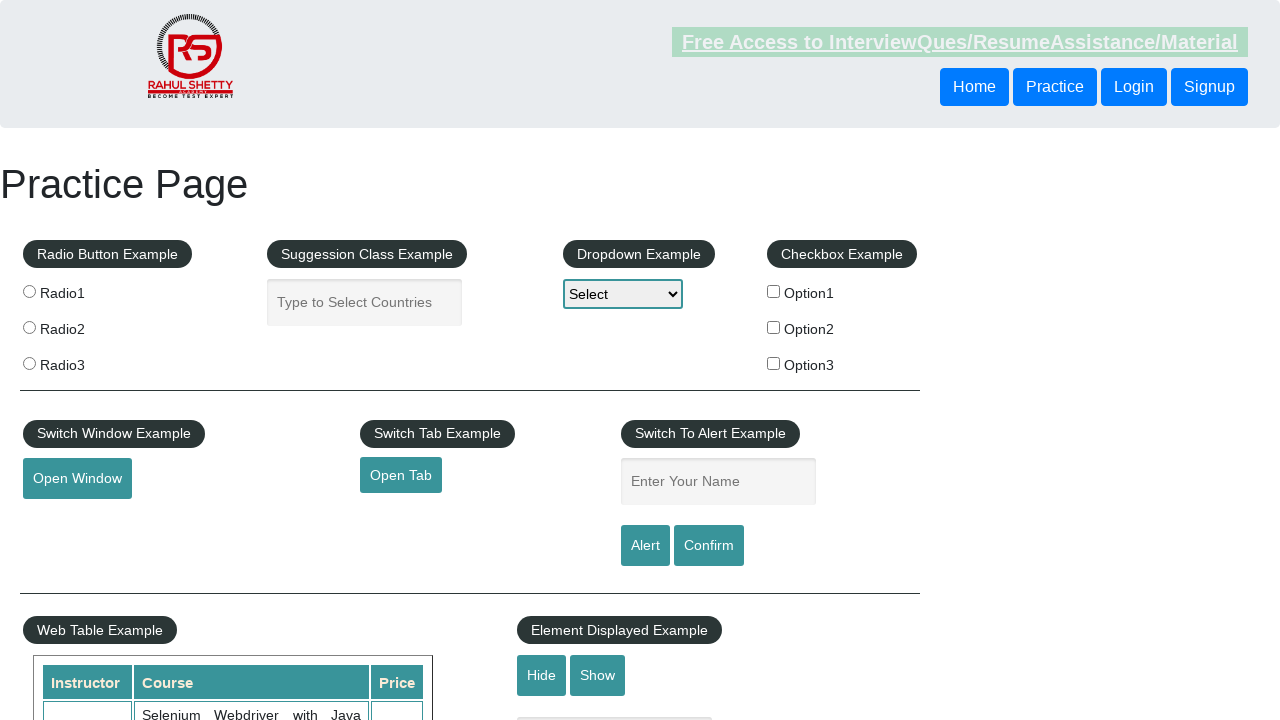

Retrieved course title from row 2: 'Selenium Webdriver with Java Basics + Advanced + Interview Guide'
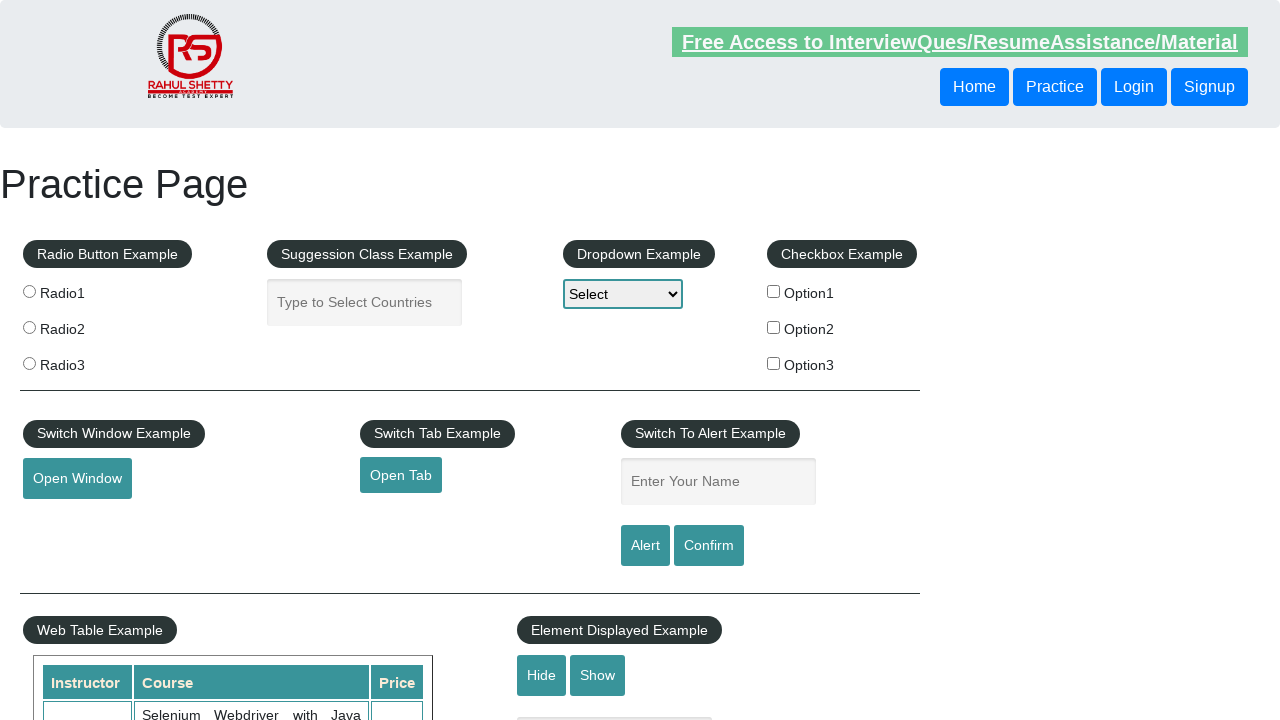

Retrieved course title from row 3: 'Learn SQL in Practical + Database Testing from Scratch'
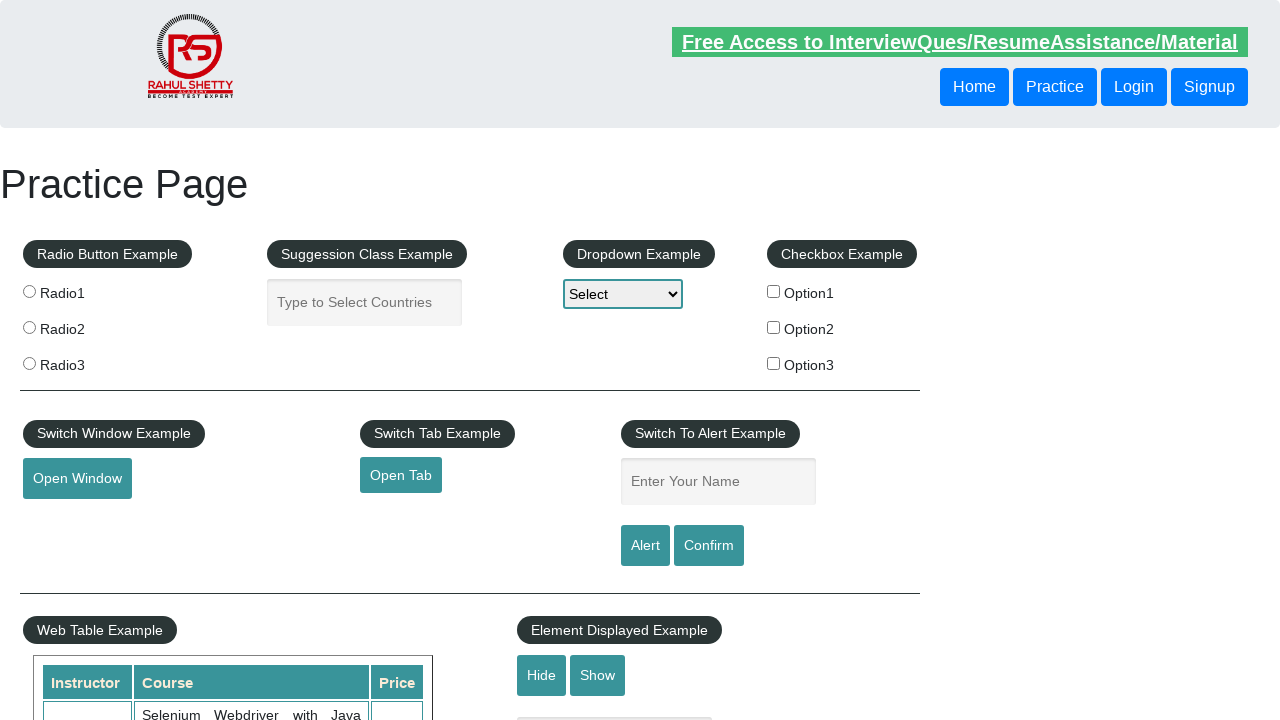

Retrieved course title from row 4: 'Appium (Selenium) - Mobile Automation Testing from Scratch'
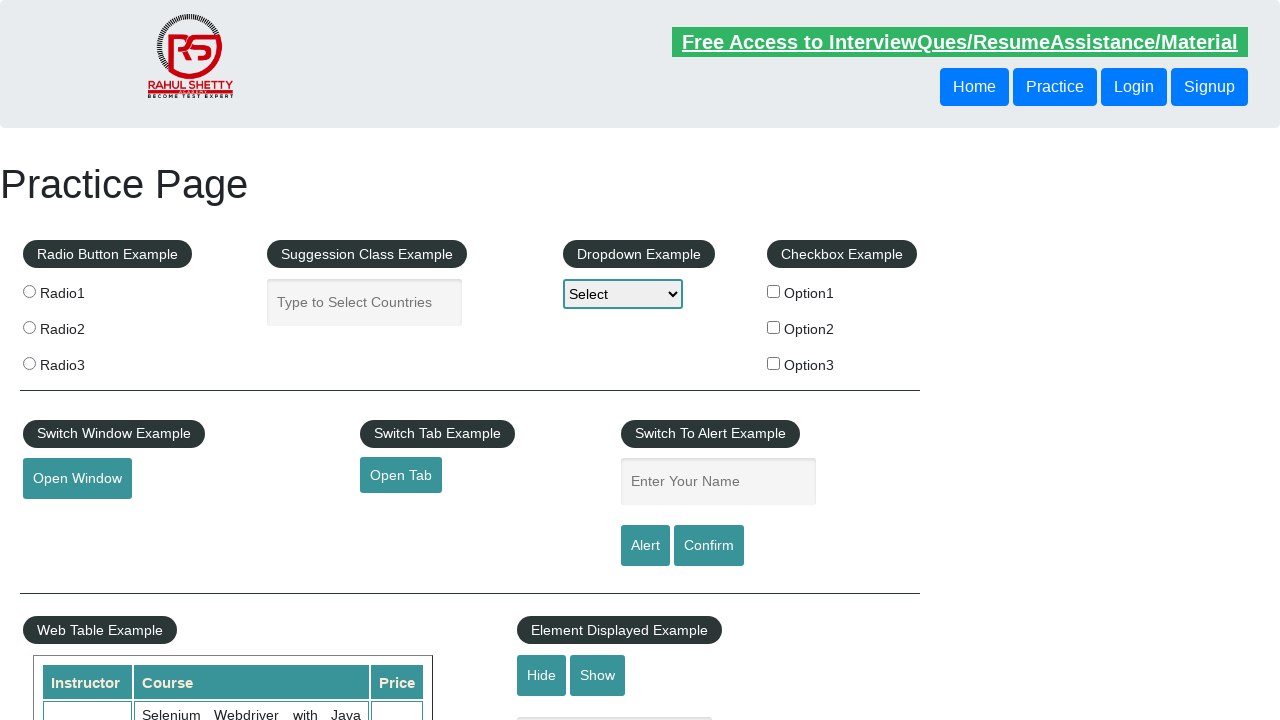

Retrieved course title from row 5: 'WebSecurity Testing for Beginners-QA knowledge to next level'
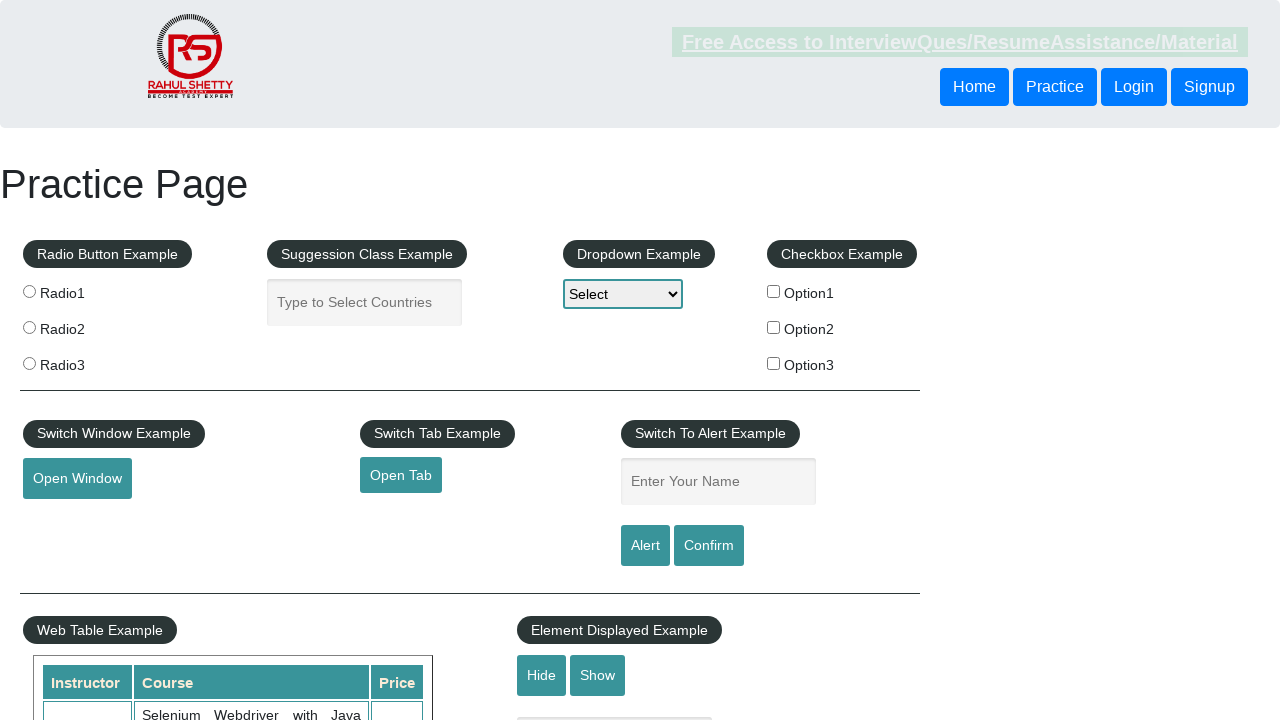

Retrieved course title from row 6: 'Learn JMETER from Scratch - (Performance + Load) Testing Tool'
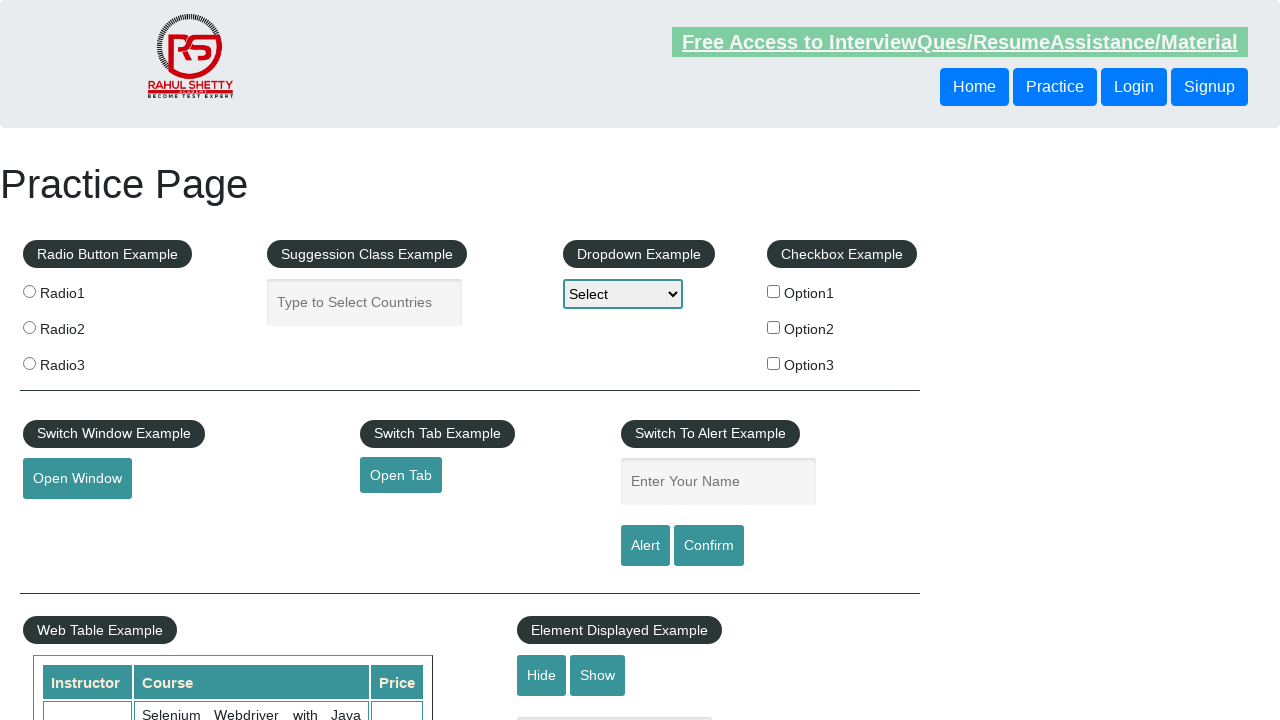

Retrieved course title from row 7: 'WebServices / REST API Testing with SoapUI'
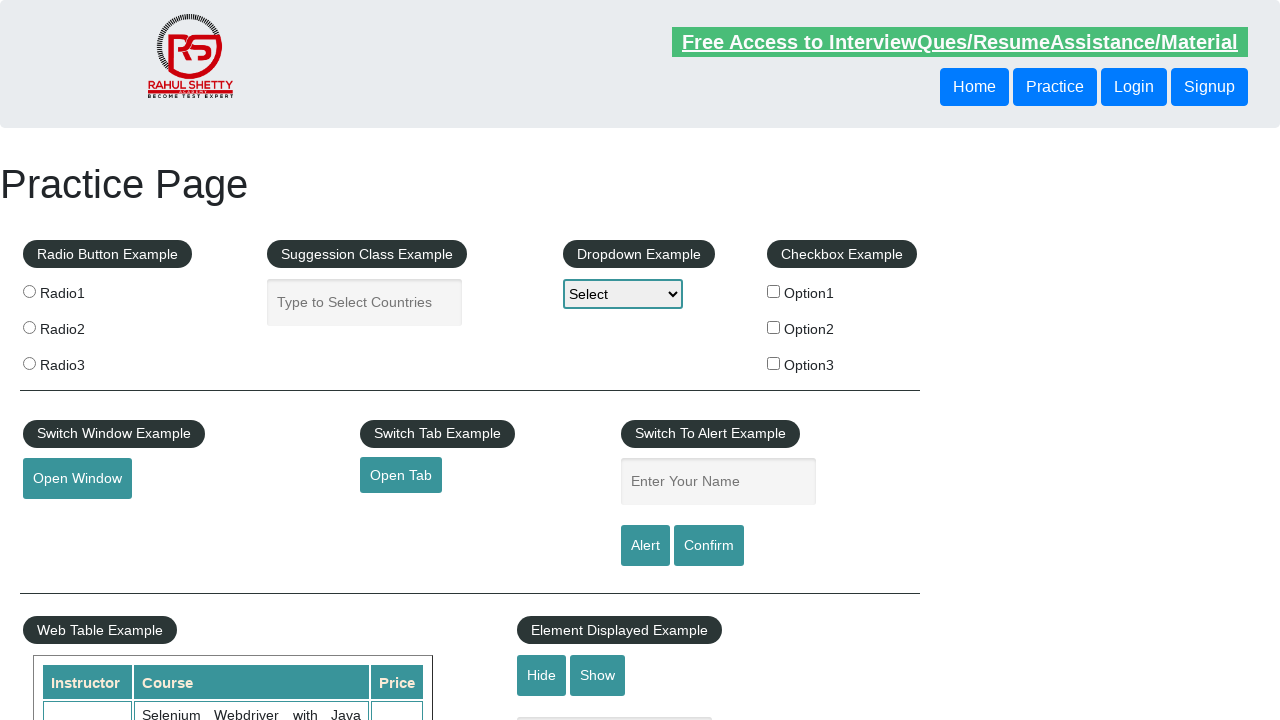

Retrieved course title from row 8: 'QA Expert Course :Software Testing + Bugzilla + SQL + Agile'
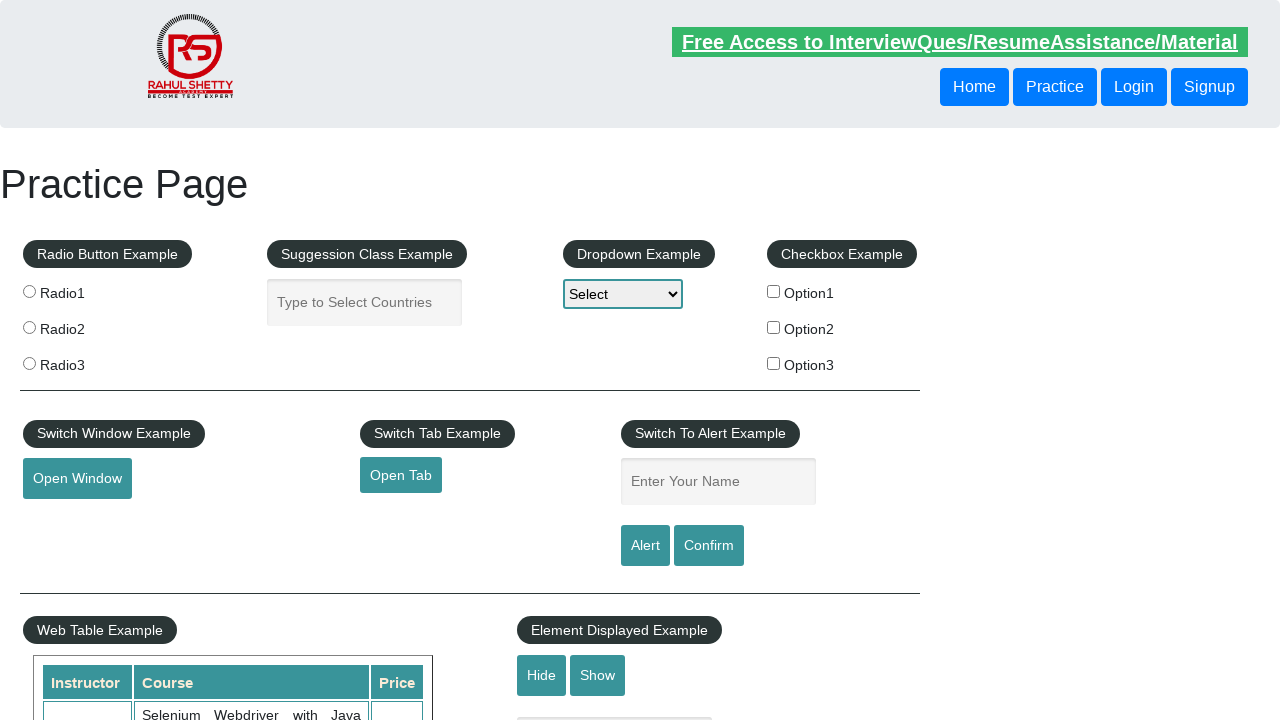

Retrieved course title from row 9: 'Master Selenium Automation in simple Python Language'
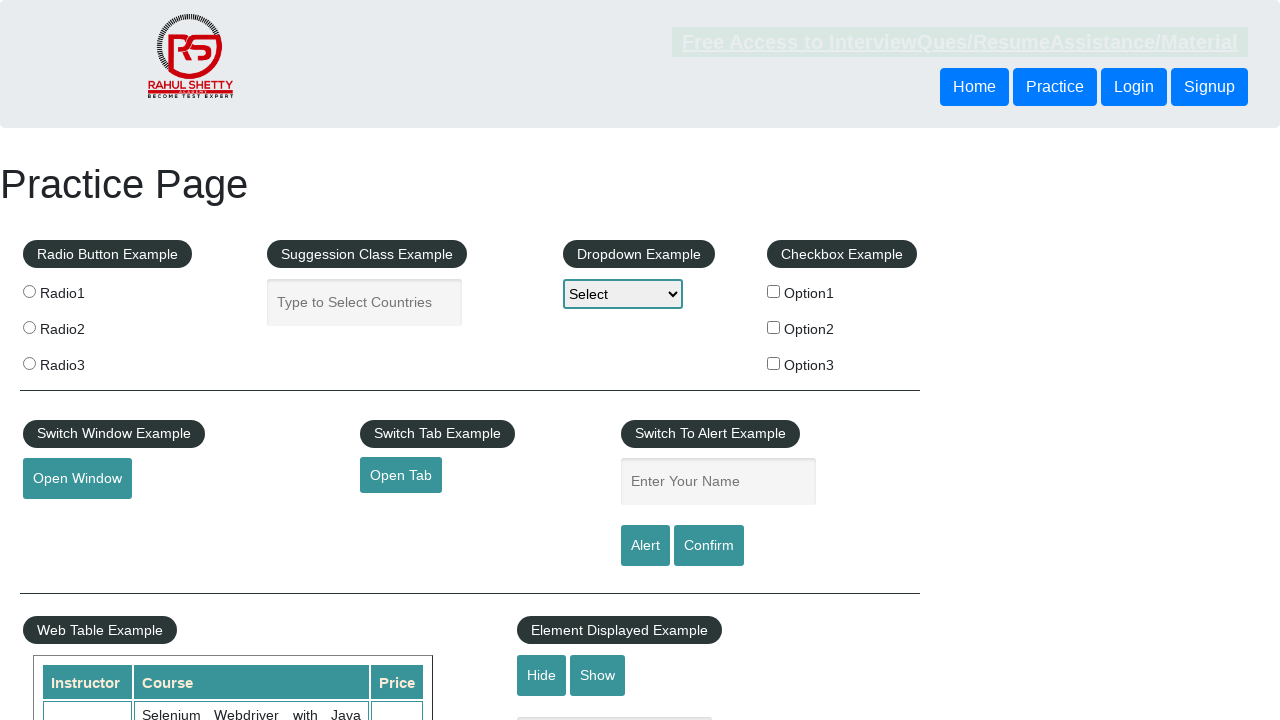

Retrieved course title from row 10: 'Advanced Selenium Framework Pageobject, TestNG, Maven, Jenkins,C'
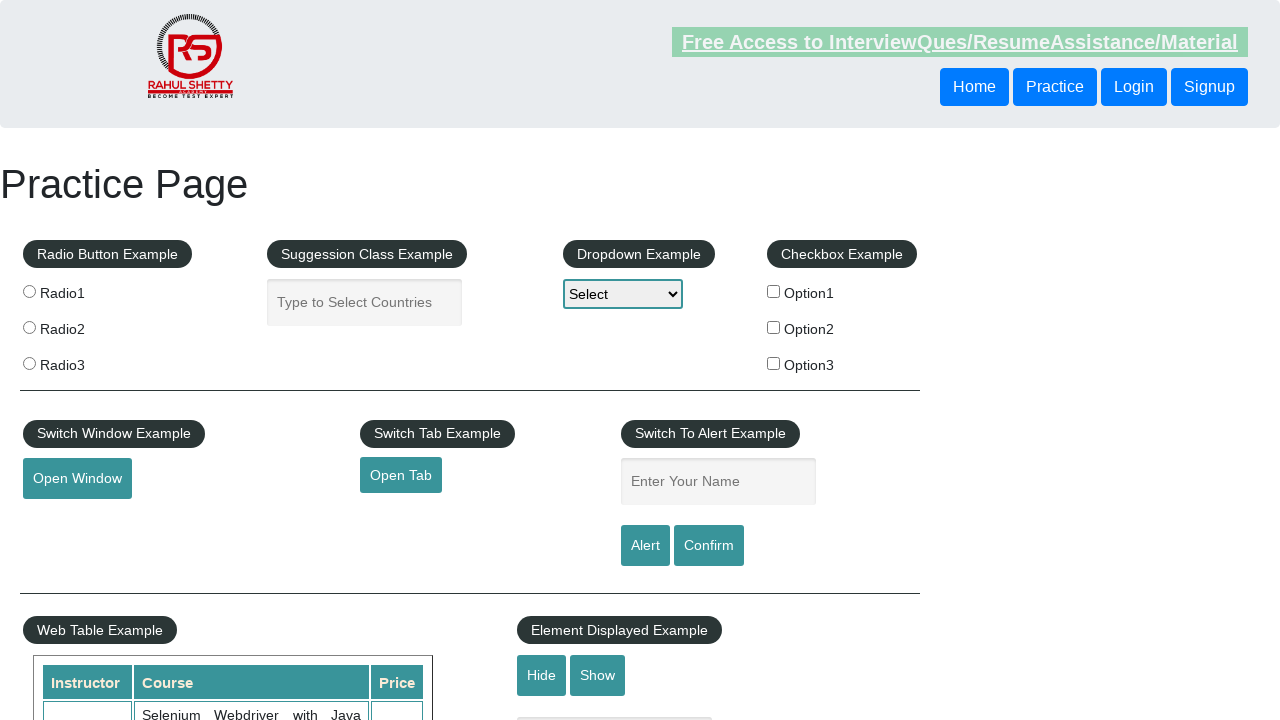

Retrieved course title from row 11: 'Write effective QA Resume that will turn to interview call'
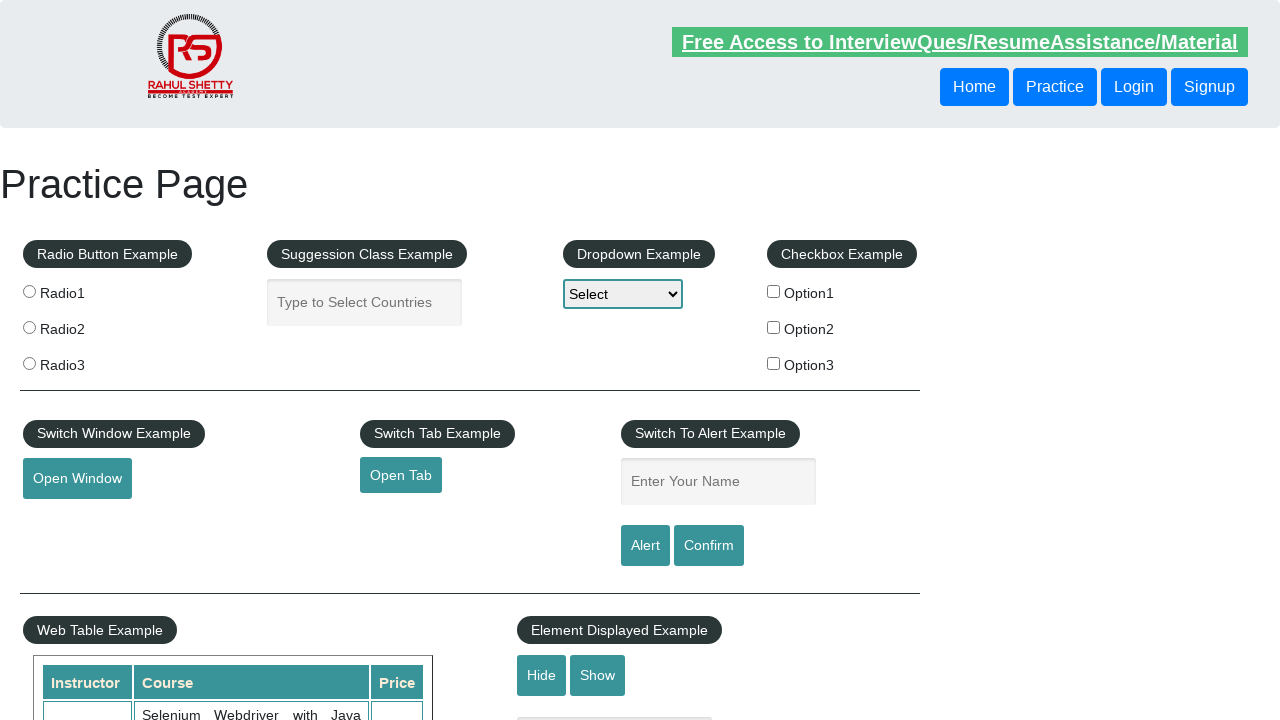

Found matching course at row 11, retrieved price: '0'
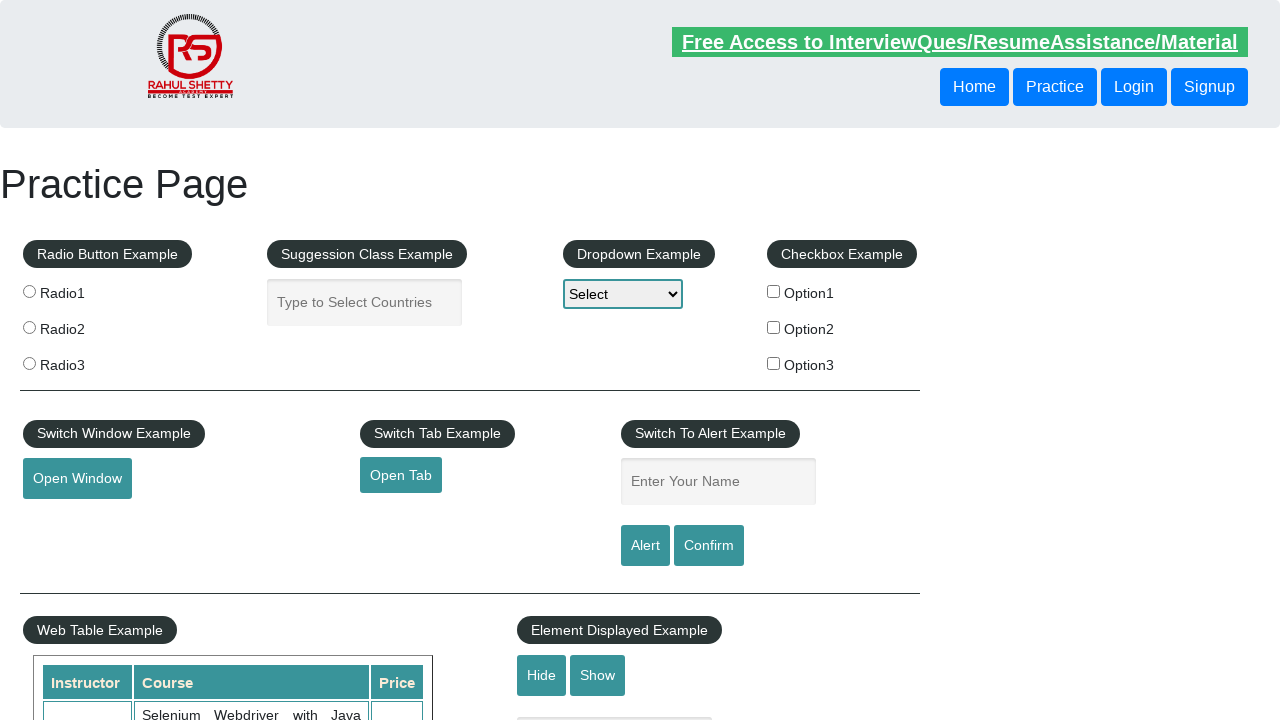

Asserted that course price equals 0
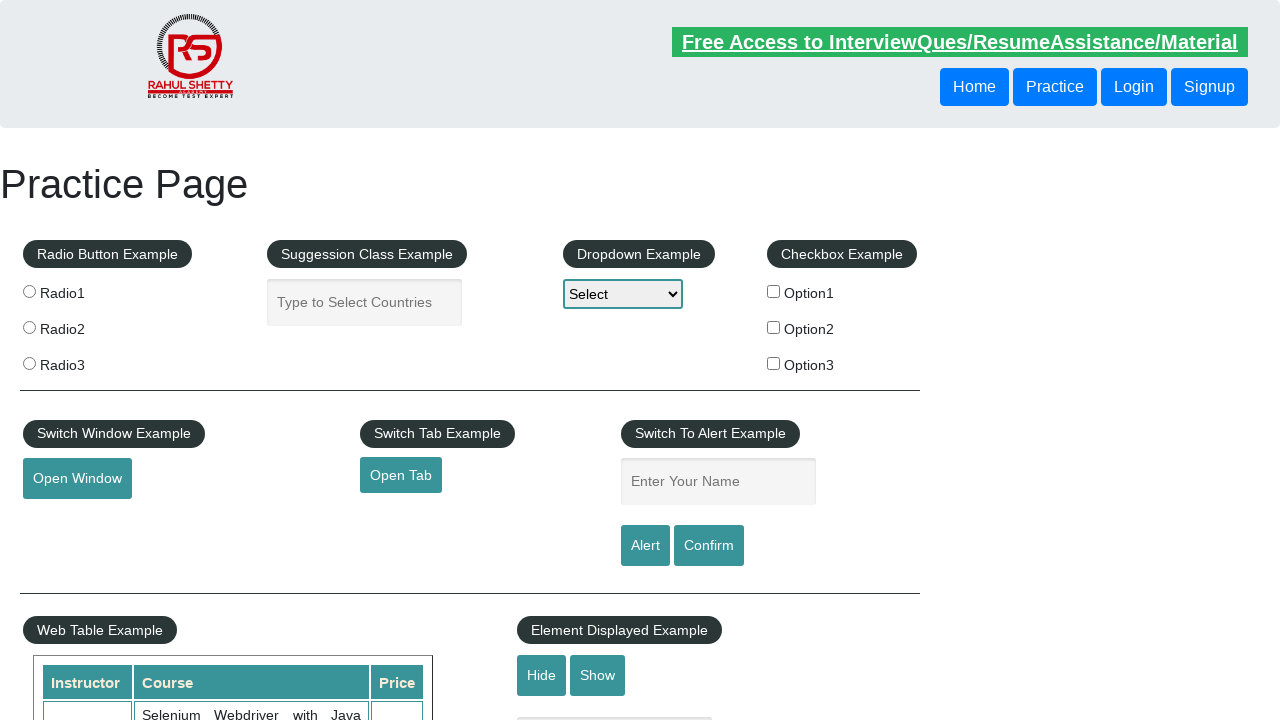

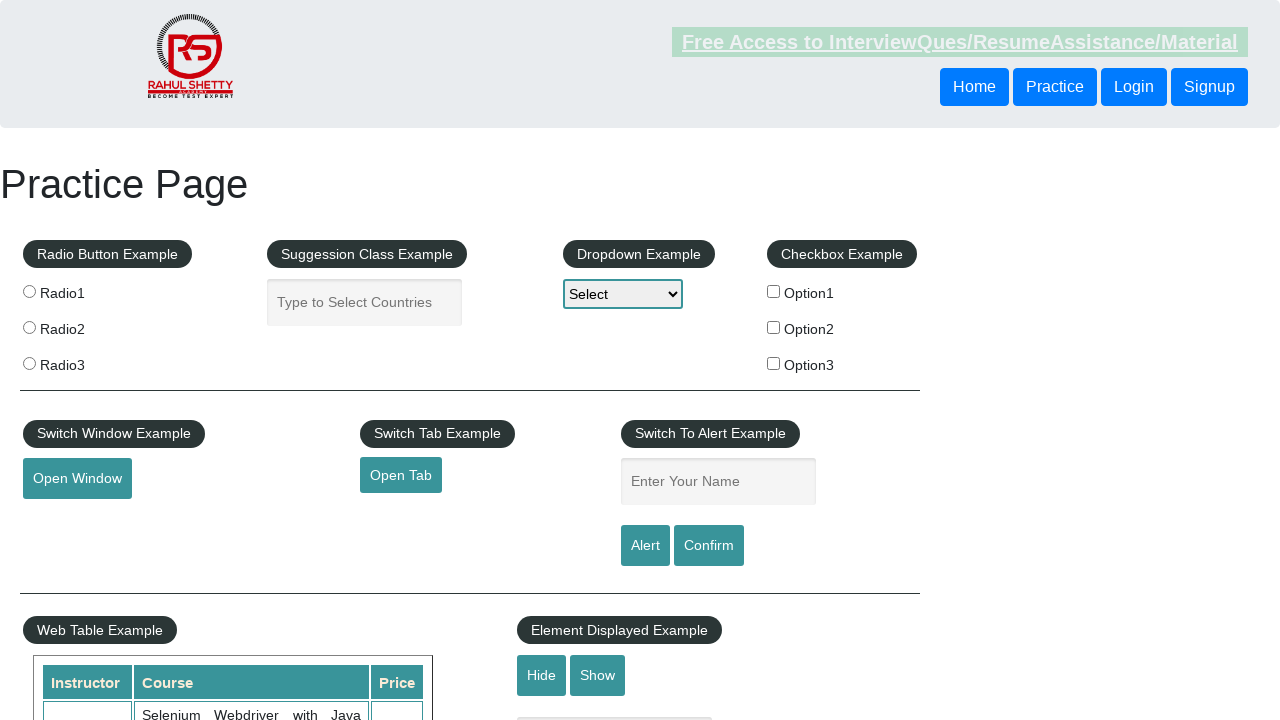